Tests an e-commerce workflow by browsing products, selecting a Selenium-related product, adding it to cart, navigating to the cart, and updating the quantity field.

Starting URL: https://rahulshettyacademy.com/angularAppdemo/

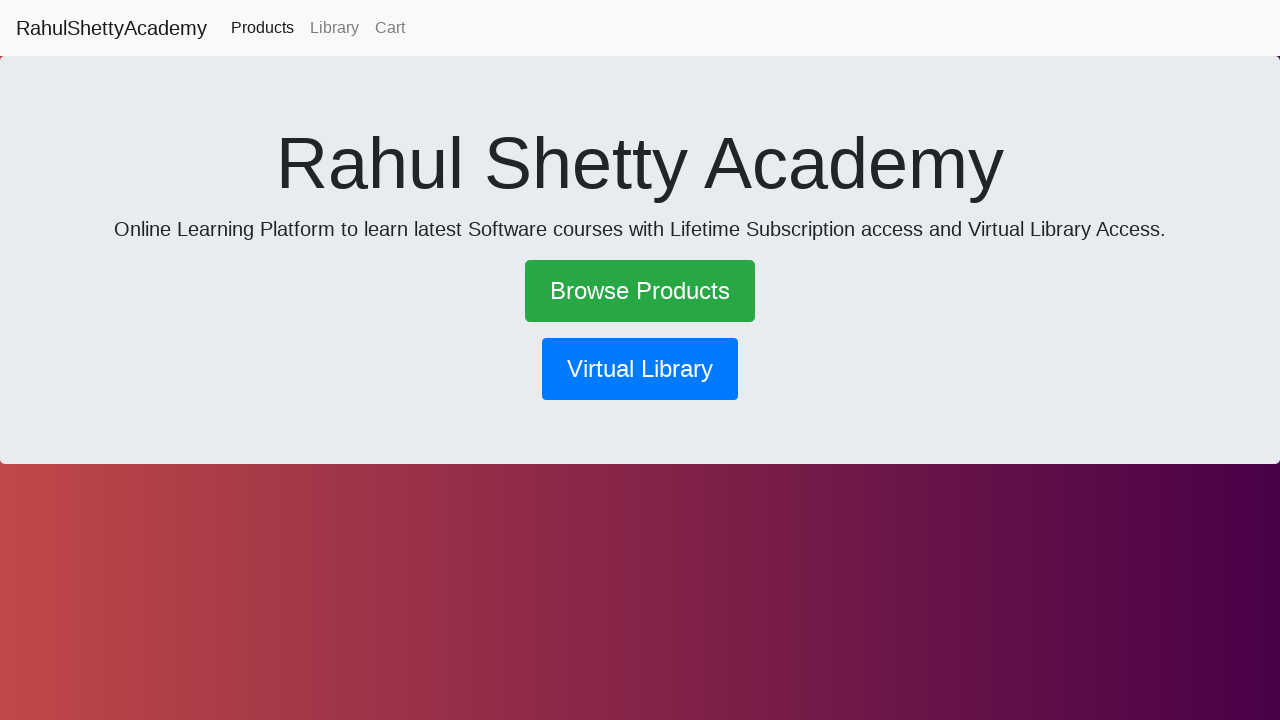

Clicked 'Browse Products' link at (640, 291) on a:text('Browse Products')
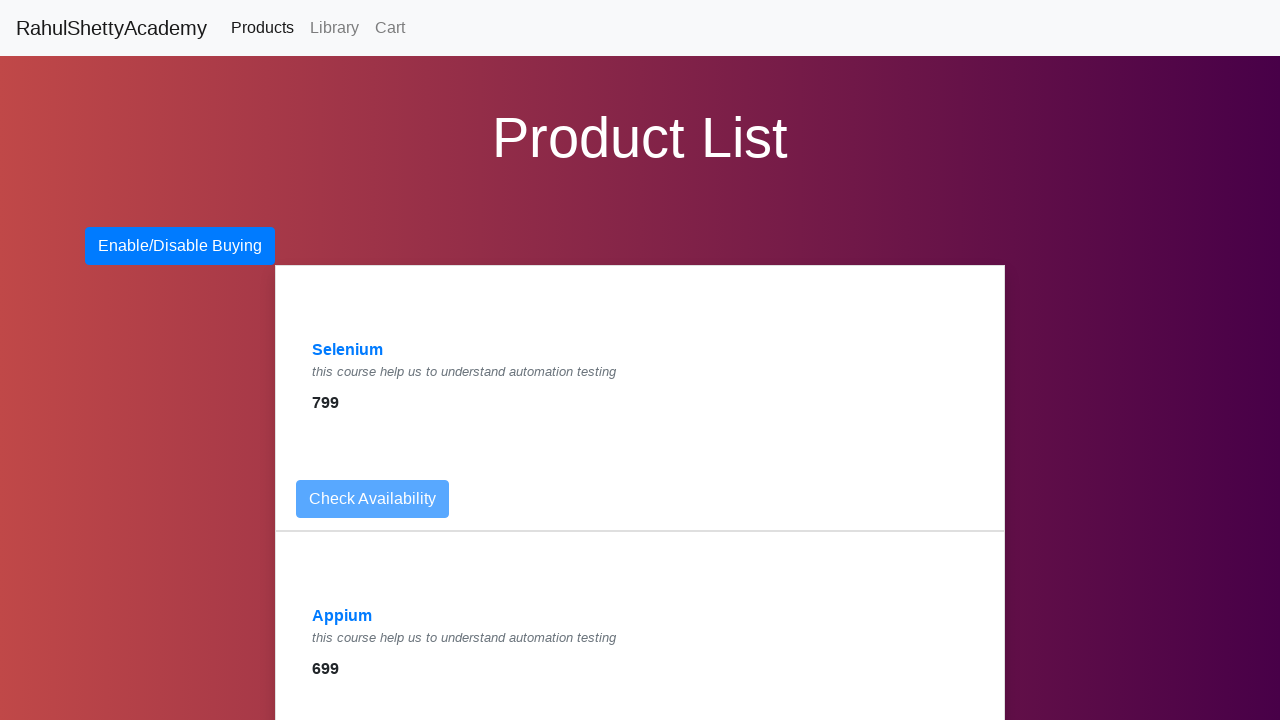

Clicked Selenium product link at (348, 350) on a:text-matches('Selenium', 'i')
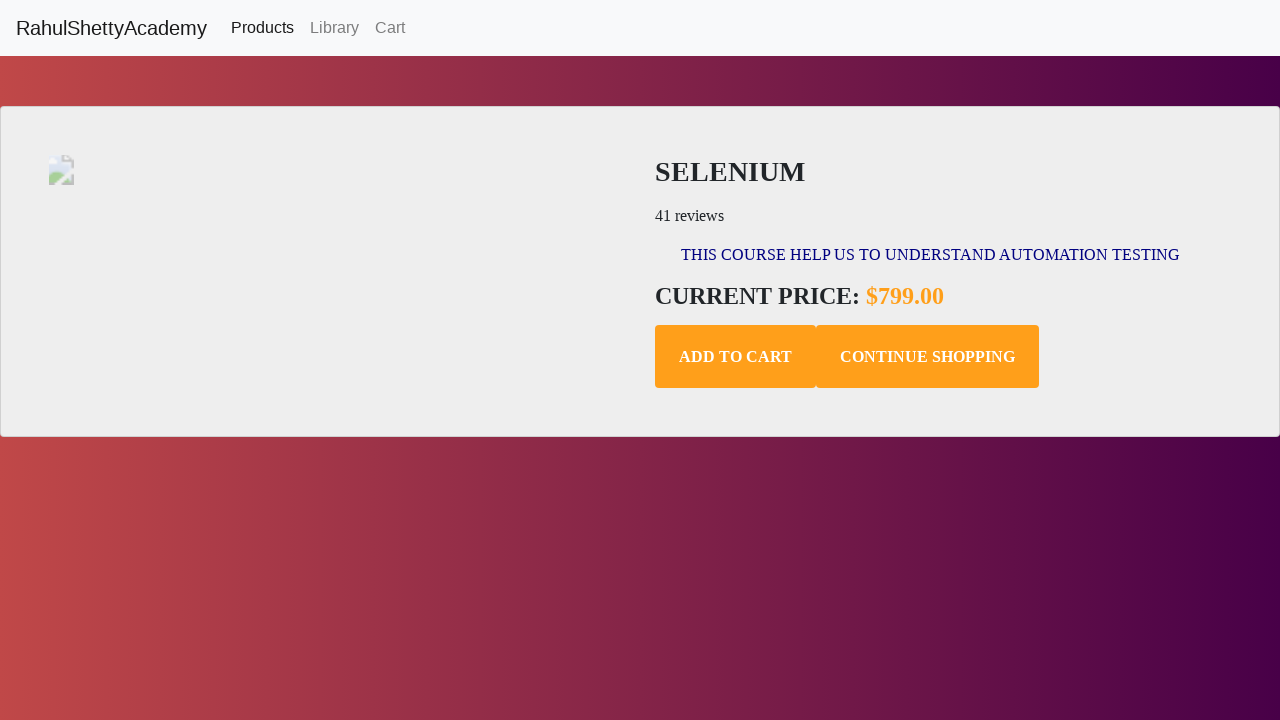

Clicked 'Add to Cart' button at (736, 357) on .add-to-cart
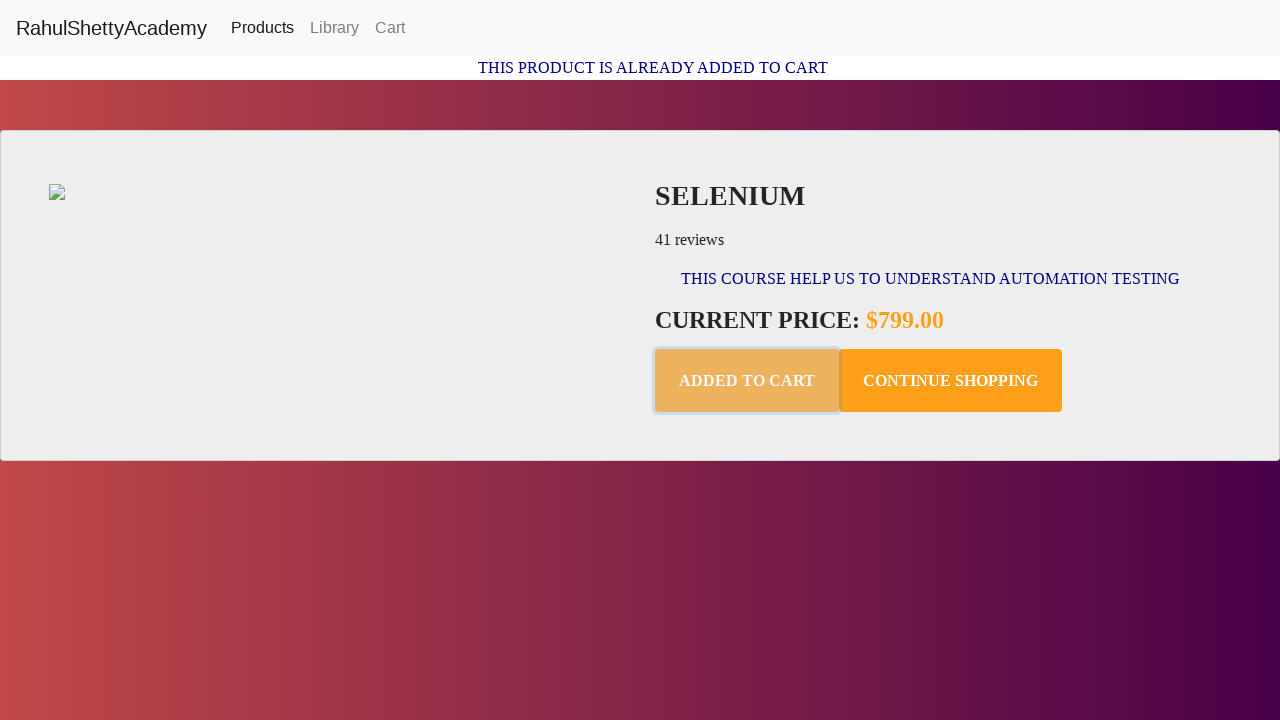

Clicked 'Cart' link to navigate to shopping cart at (390, 28) on a:text('Cart')
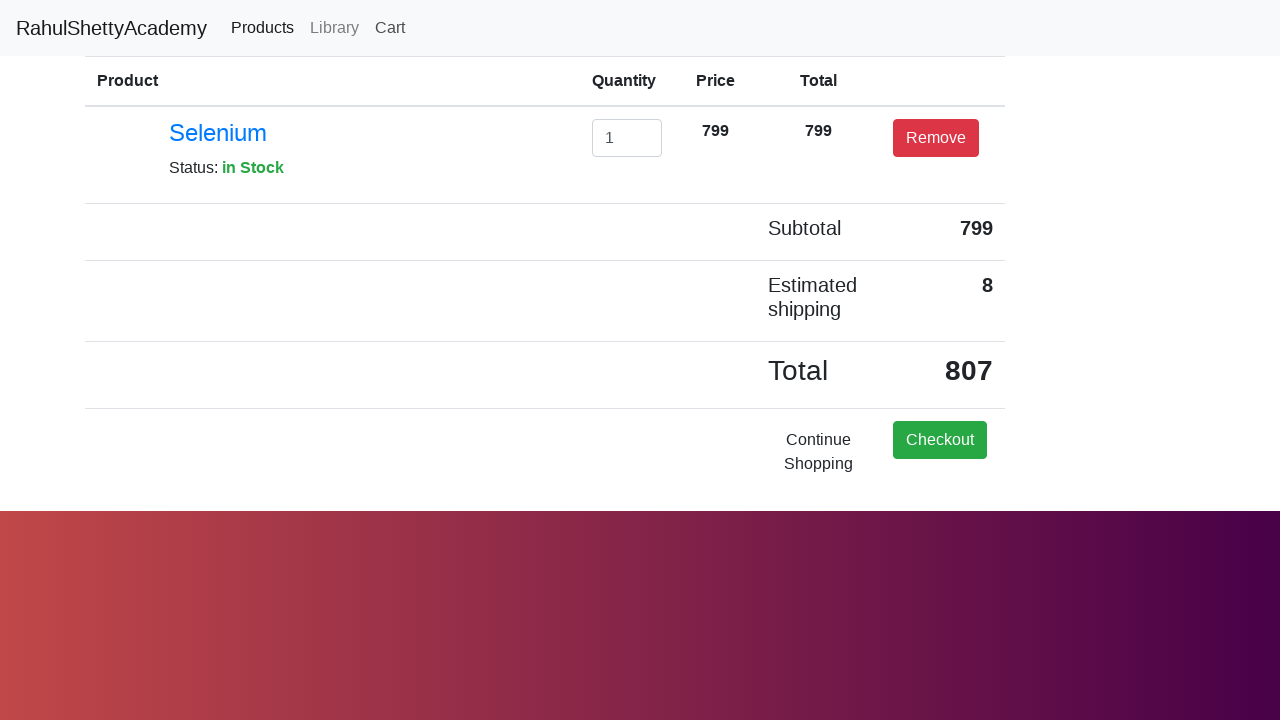

Cleared quantity input field on #exampleInputEmail1
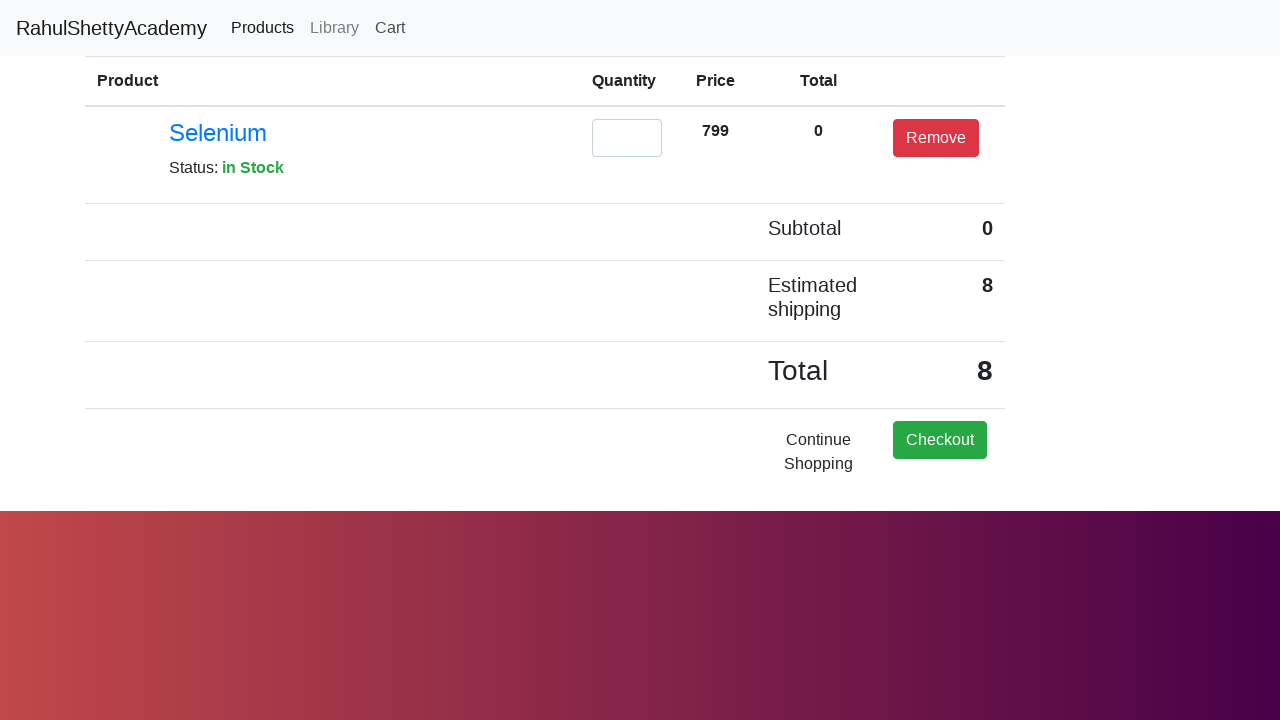

Updated quantity field to '2' on #exampleInputEmail1
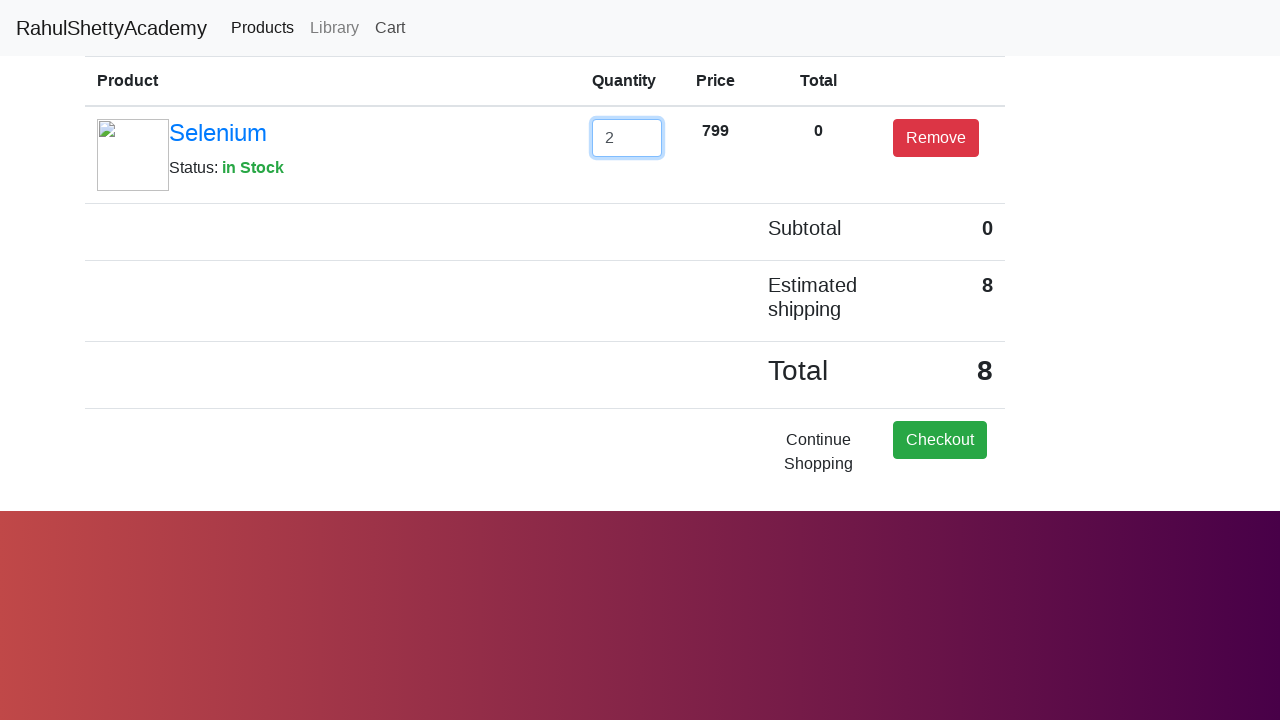

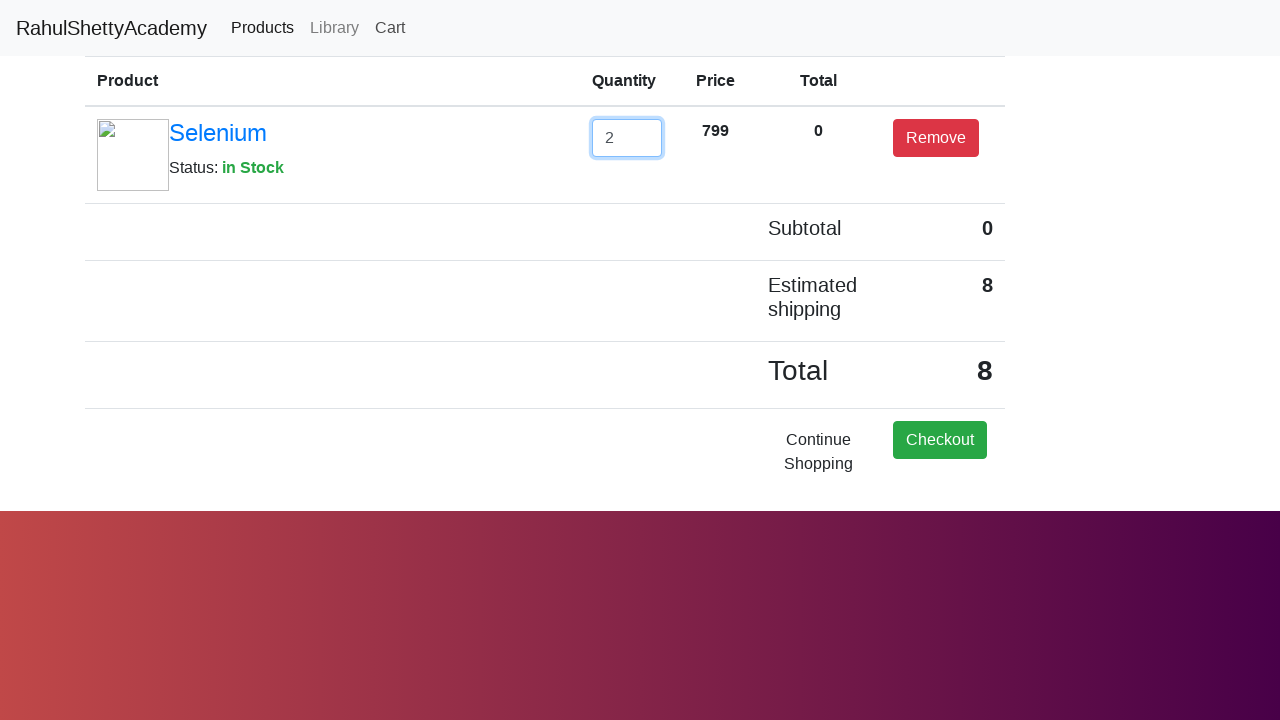